Tests a medical symptom checker by selecting a body part, choosing symptoms from checkboxes, and submitting a search to view disease results

Starting URL: http://www.amc.seoul.kr/asan/healthinfo/symptom/symptomSubmain.do?partId=B000006

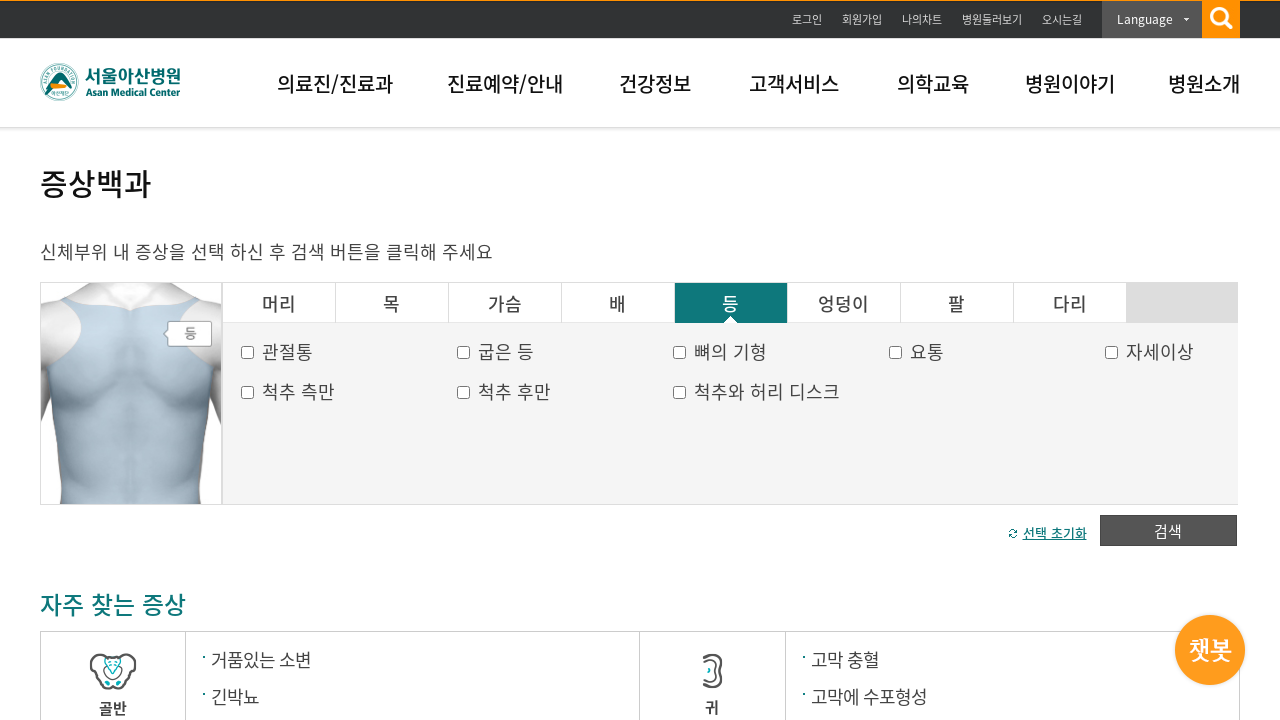

Symptom list container loaded
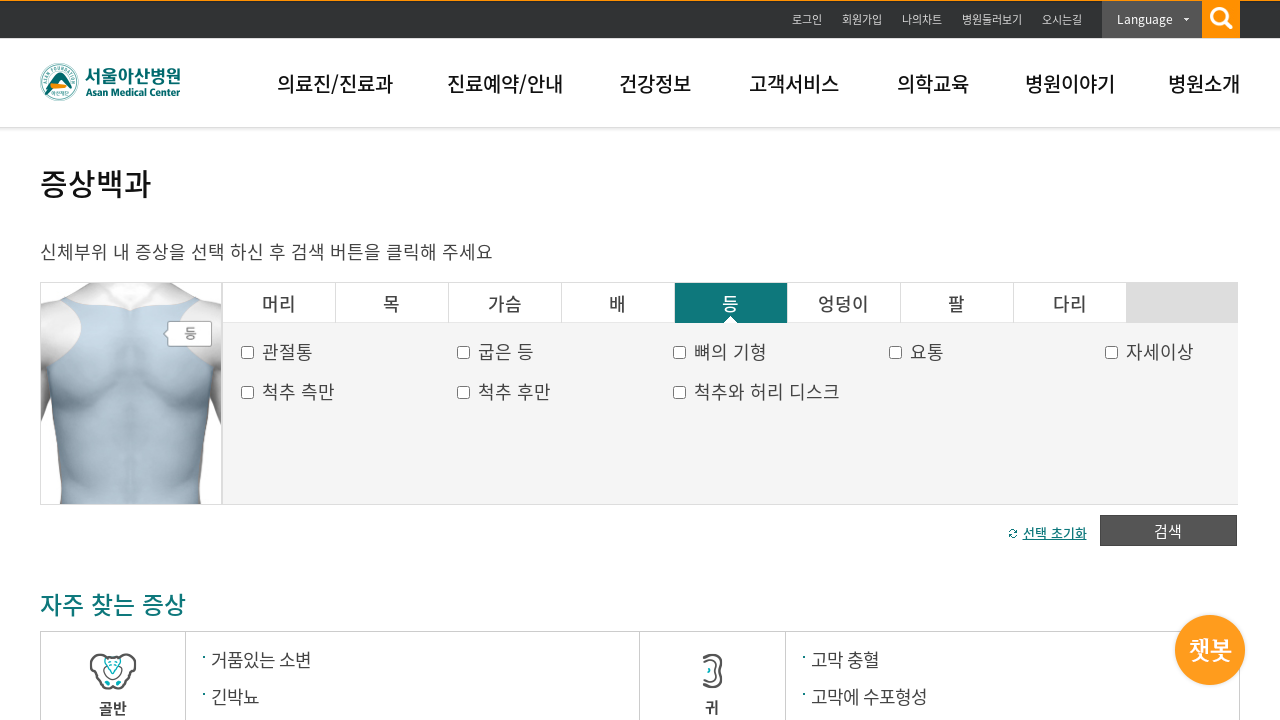

Located symptom container element
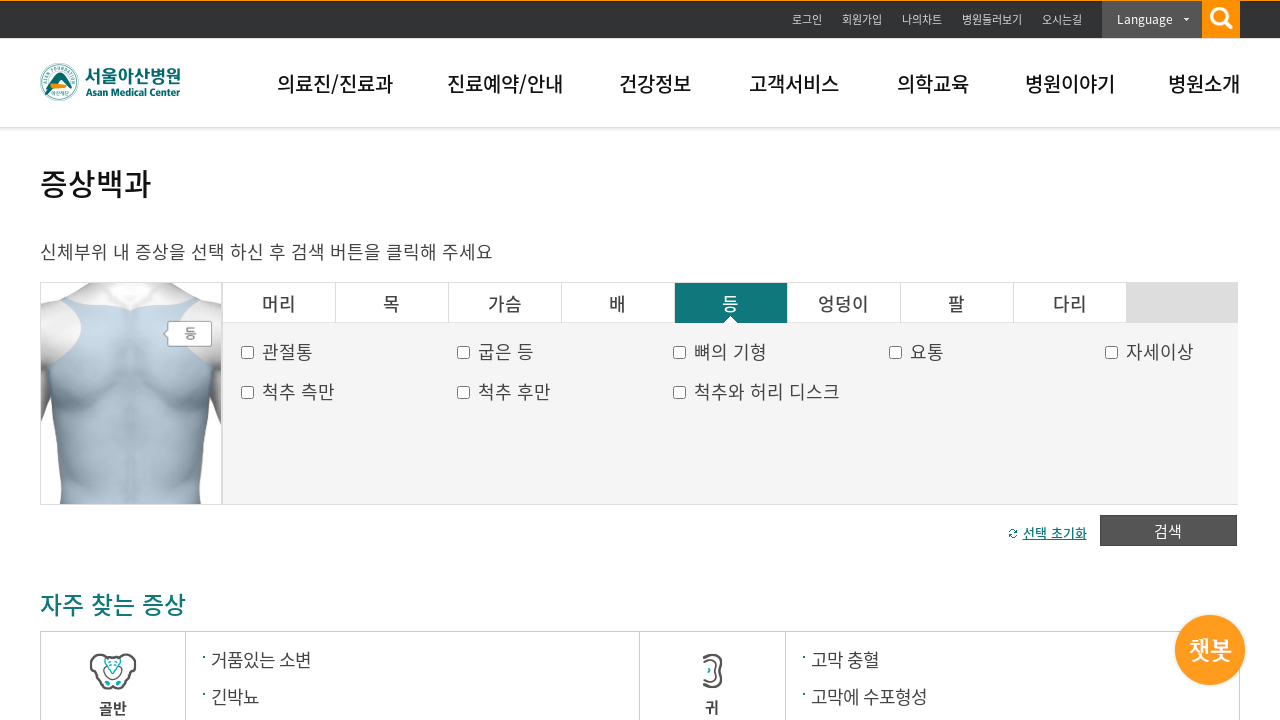

Found all available symptom checkboxes
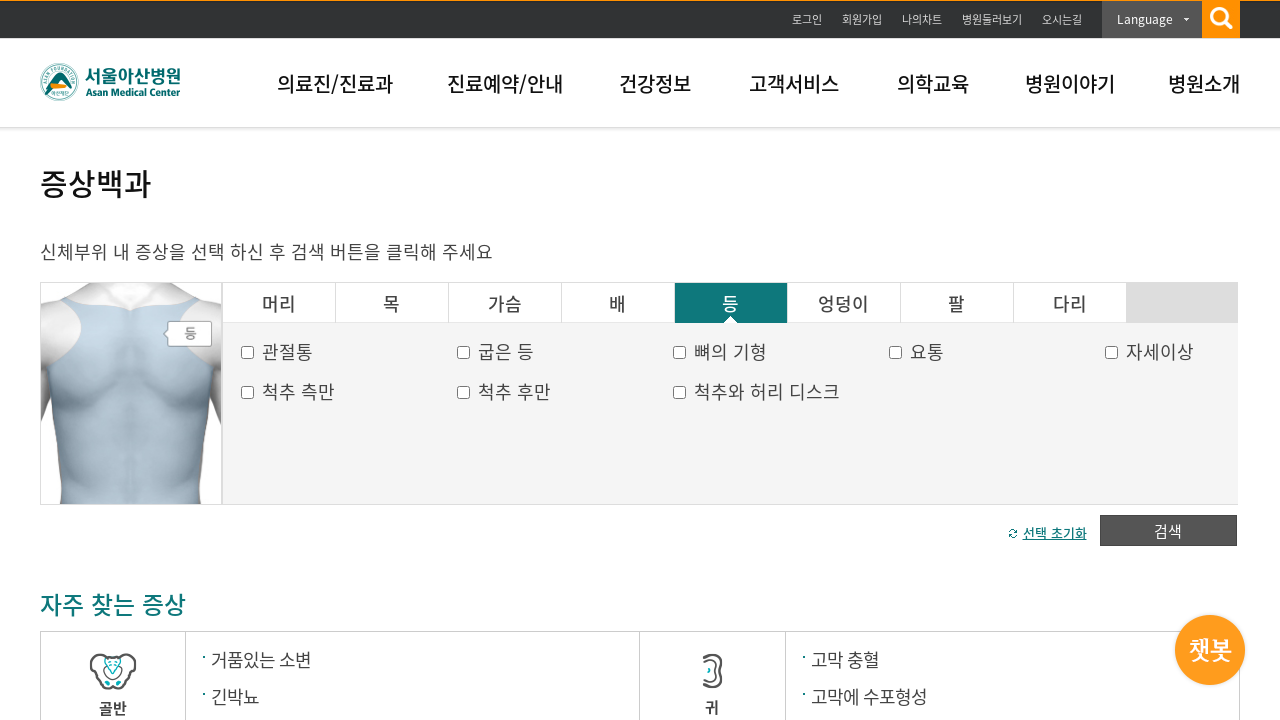

Selected first symptom checkbox
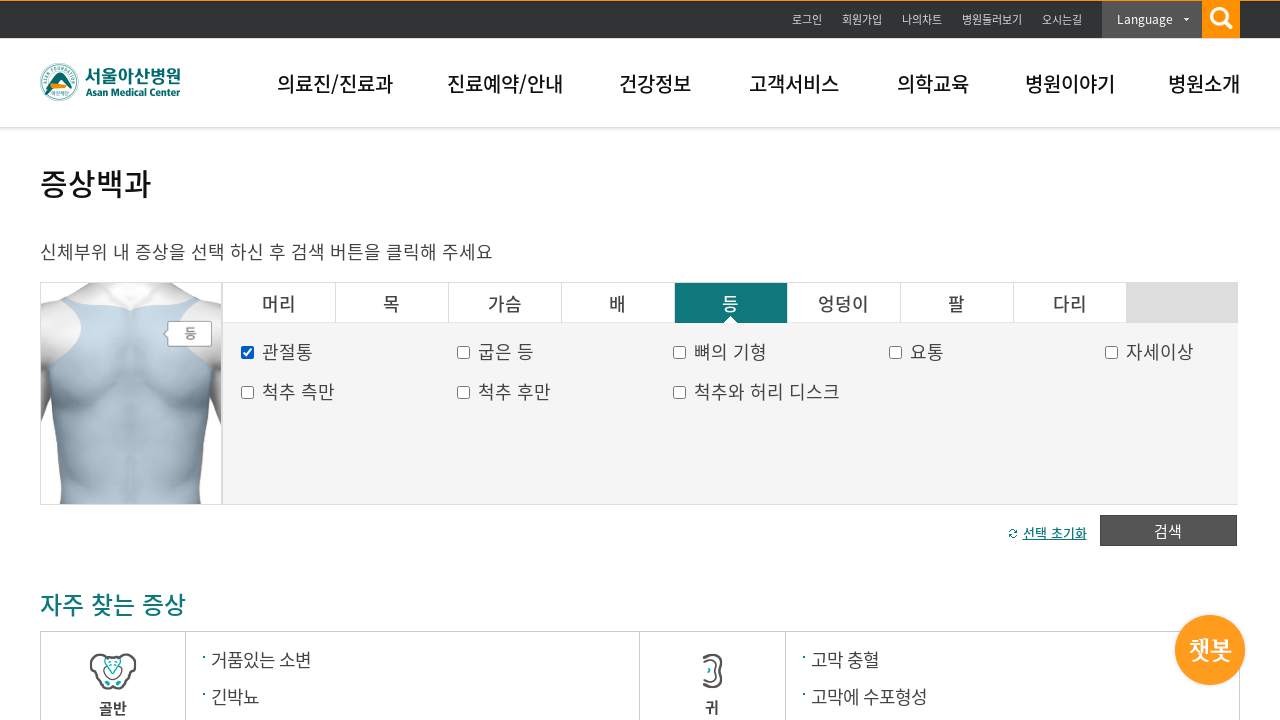

Clicked search button to submit symptom selection at (1168, 530) on .grayMdBtn2
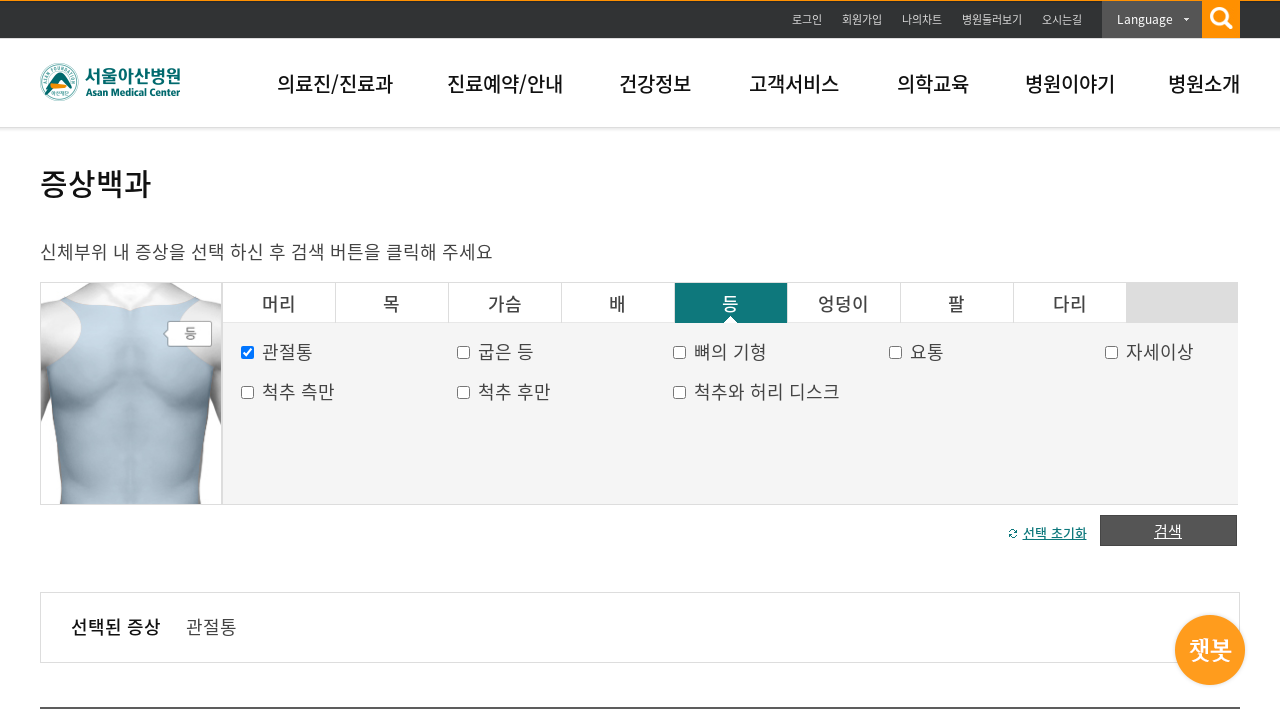

Disease results loaded successfully
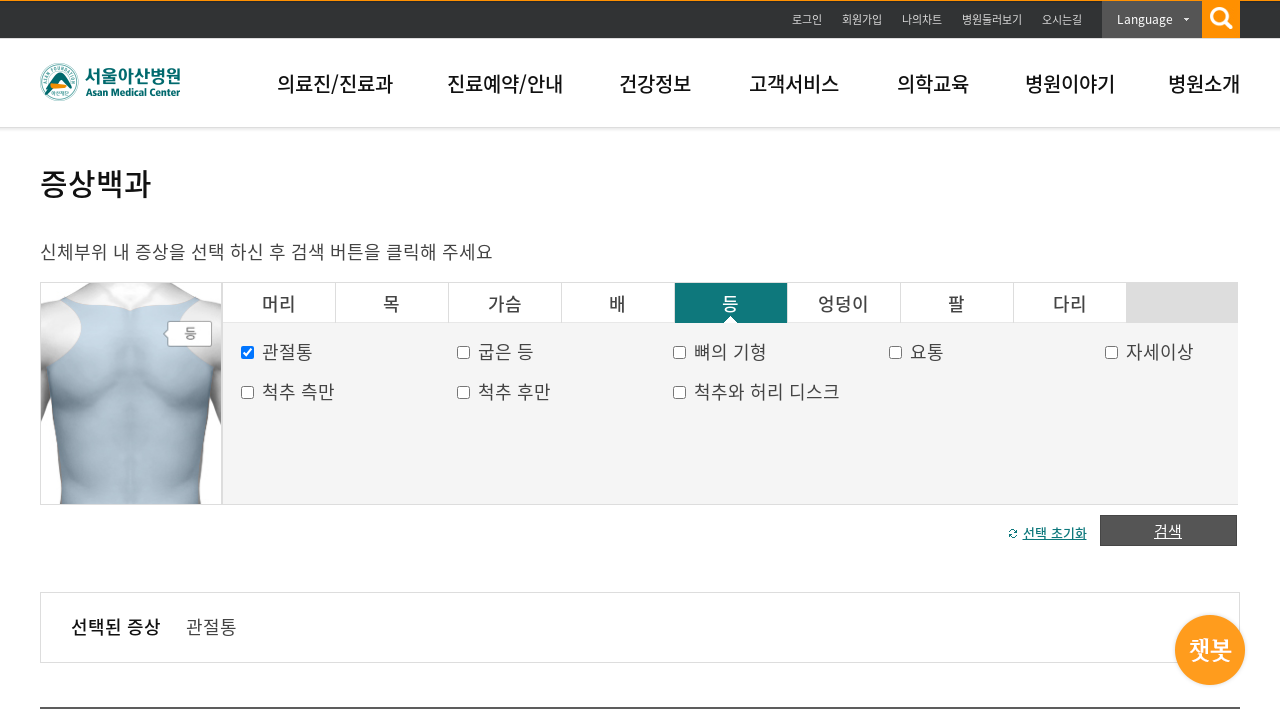

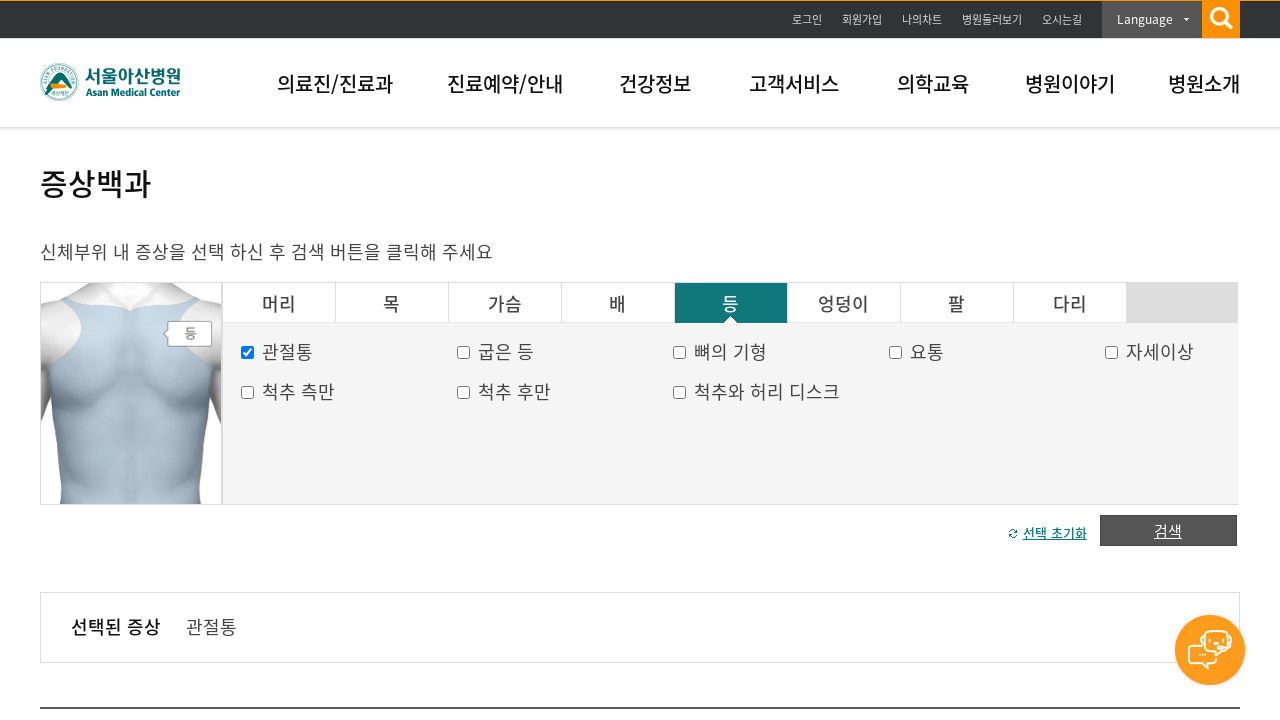